Tests the password length slider by first setting max length, then pressing ArrowLeft to decrease password length.

Starting URL: https://www.security.org/password-generator/

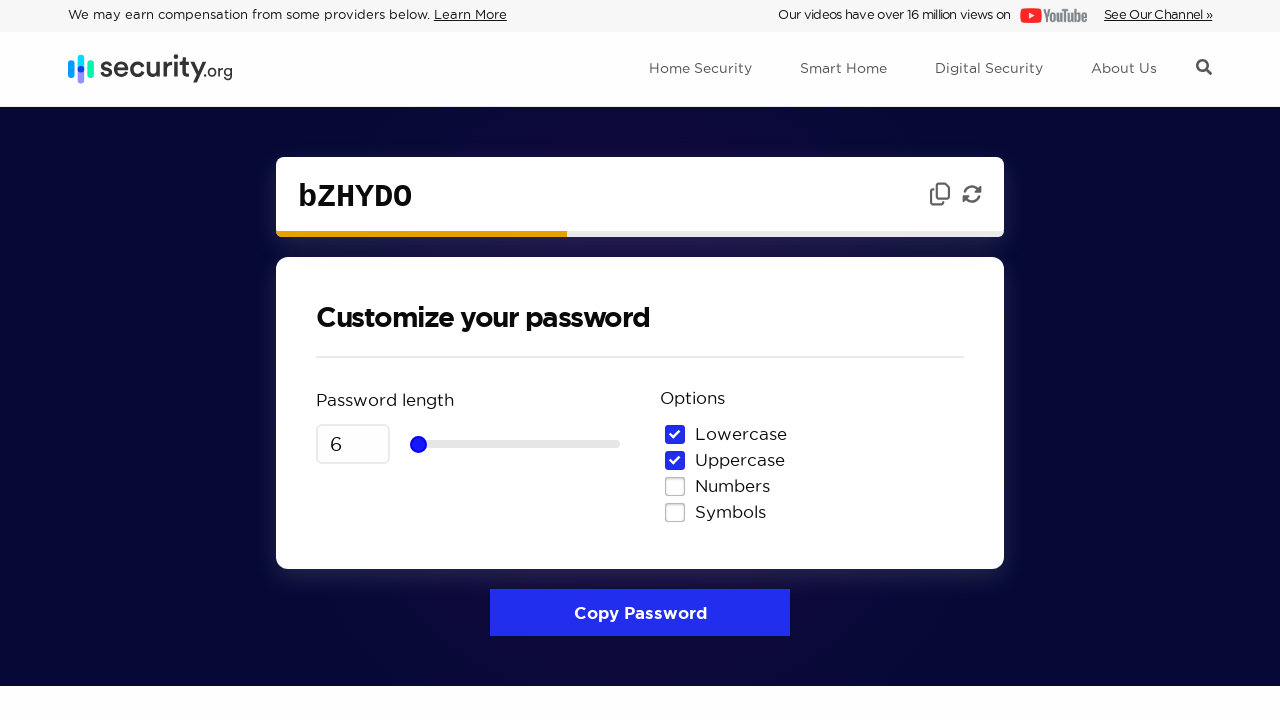

Password input field loaded
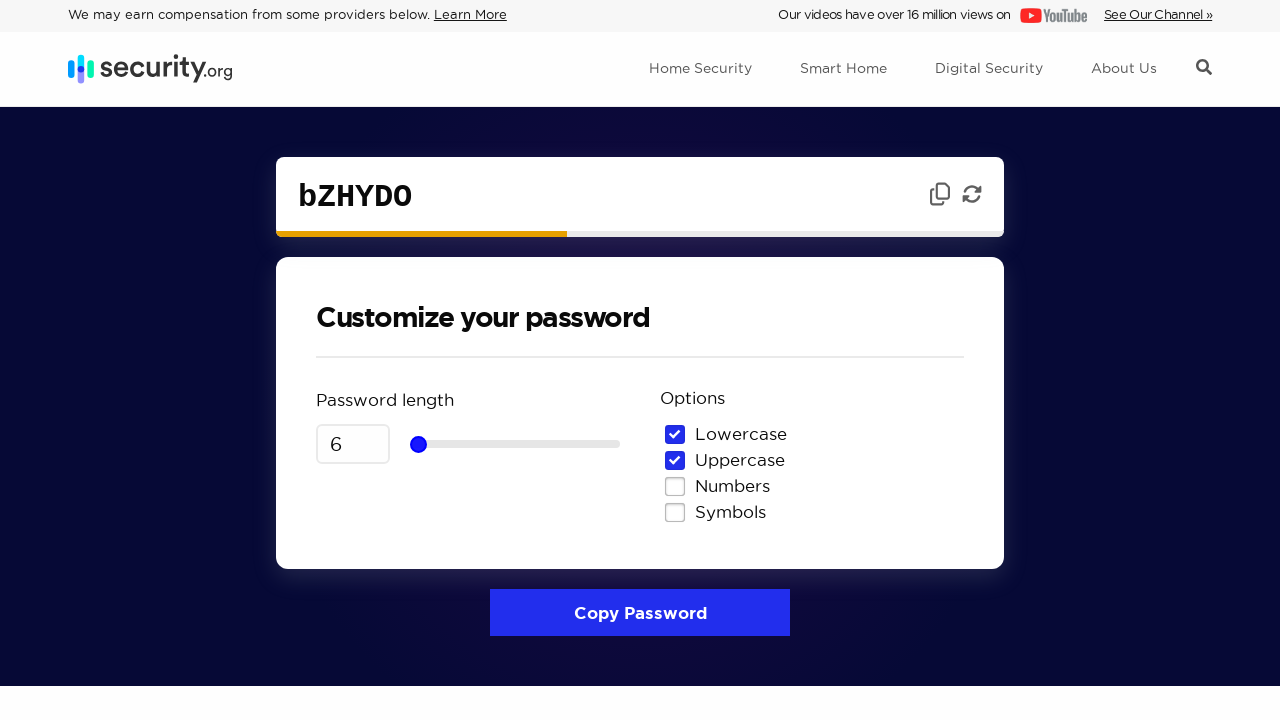

Set password length to maximum (32) on input[name="passwordLength"]
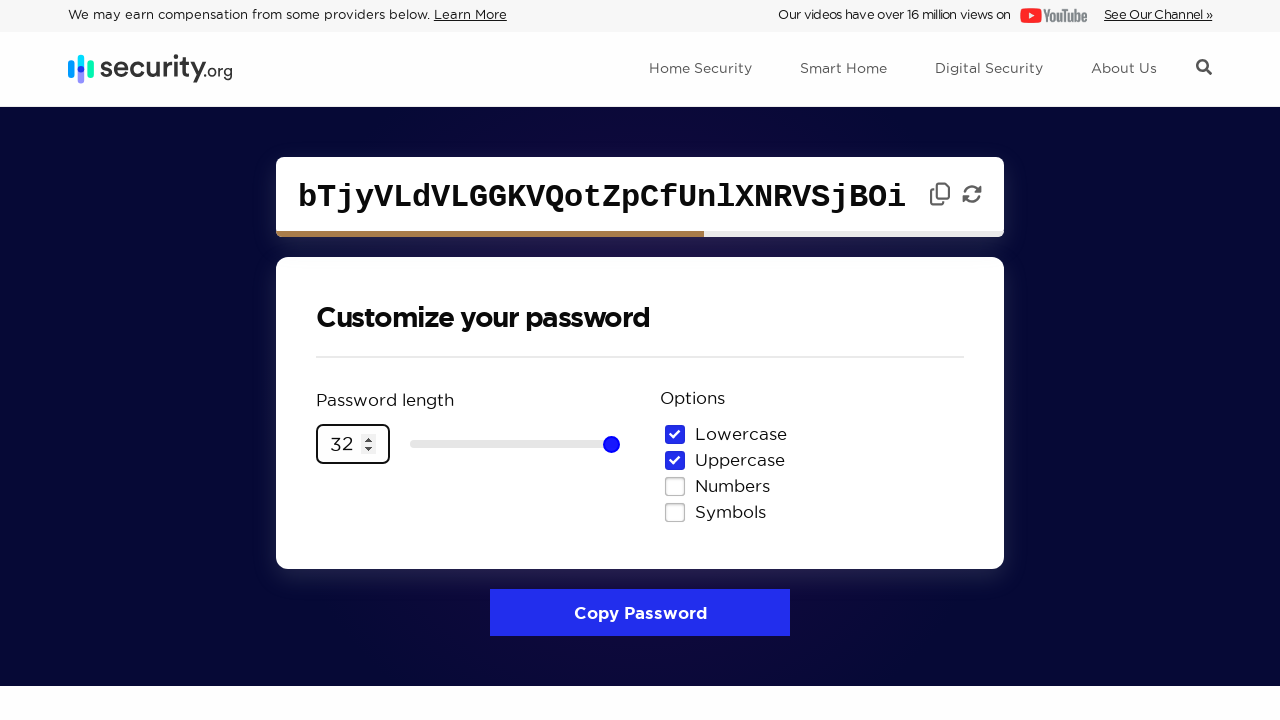

Pressed ArrowLeft on slider (iteration 1/14) on input[type="range"]
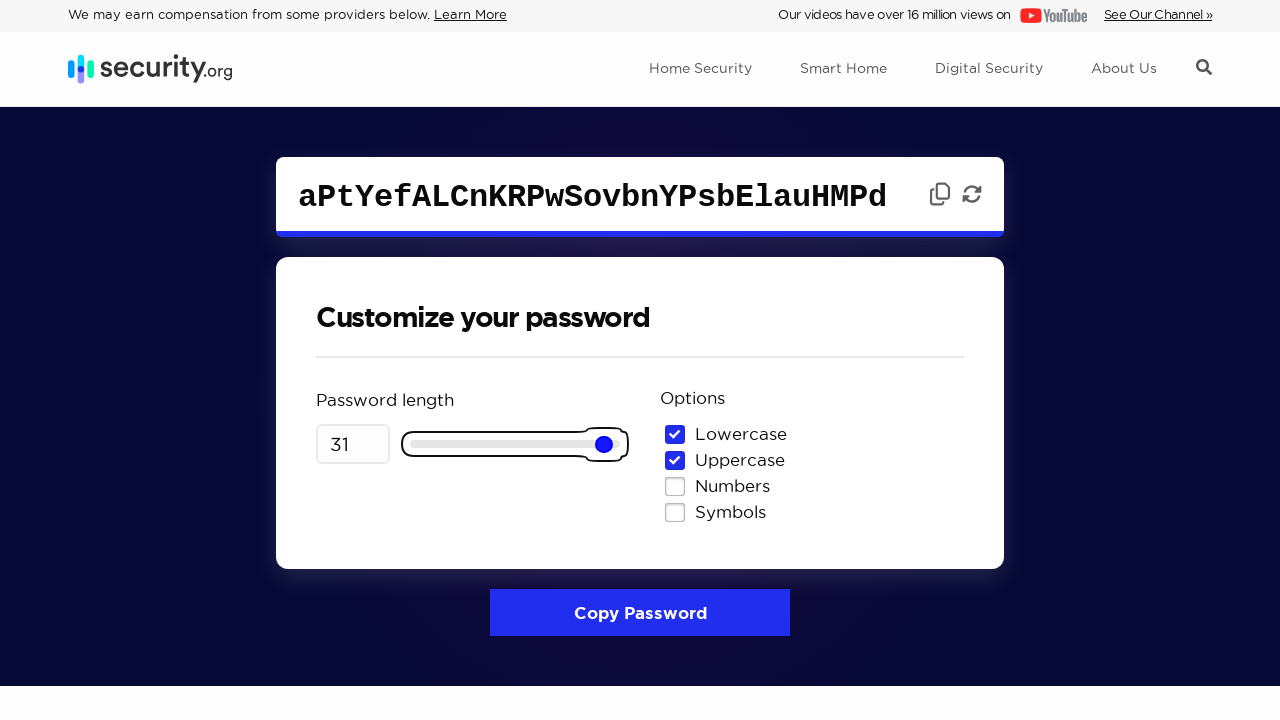

Pressed ArrowLeft on slider (iteration 2/14) on input[type="range"]
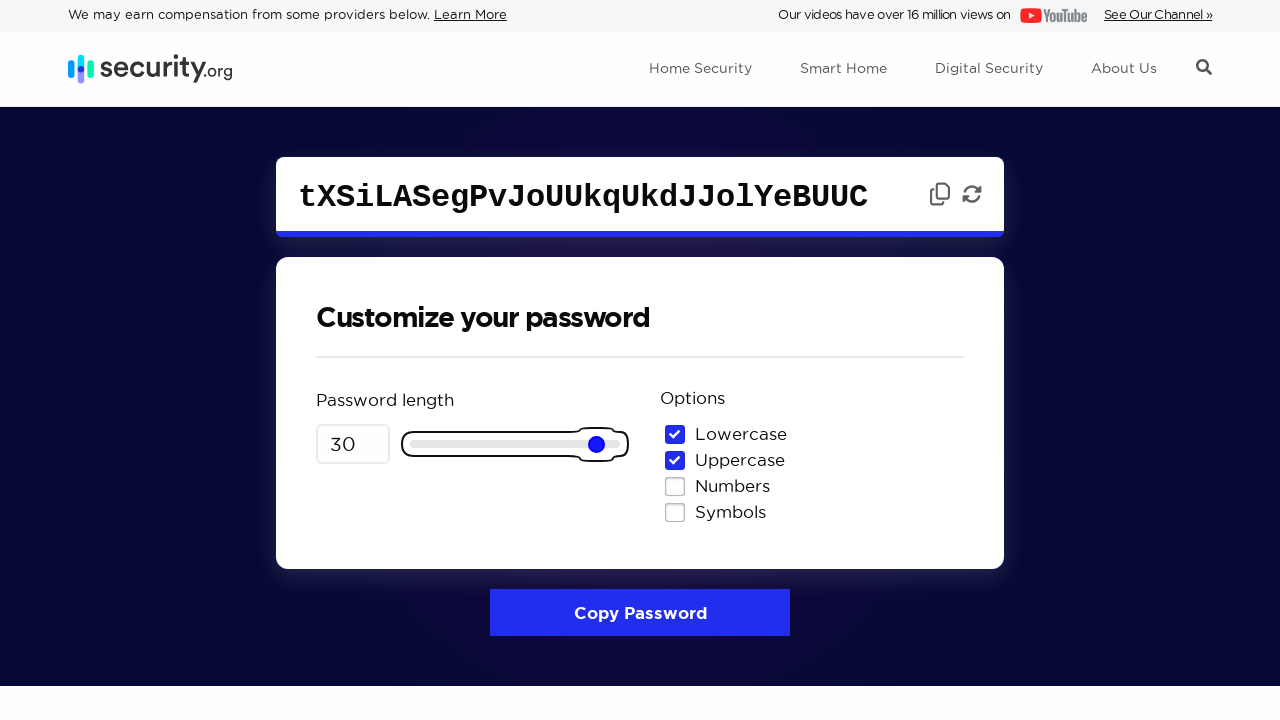

Pressed ArrowLeft on slider (iteration 3/14) on input[type="range"]
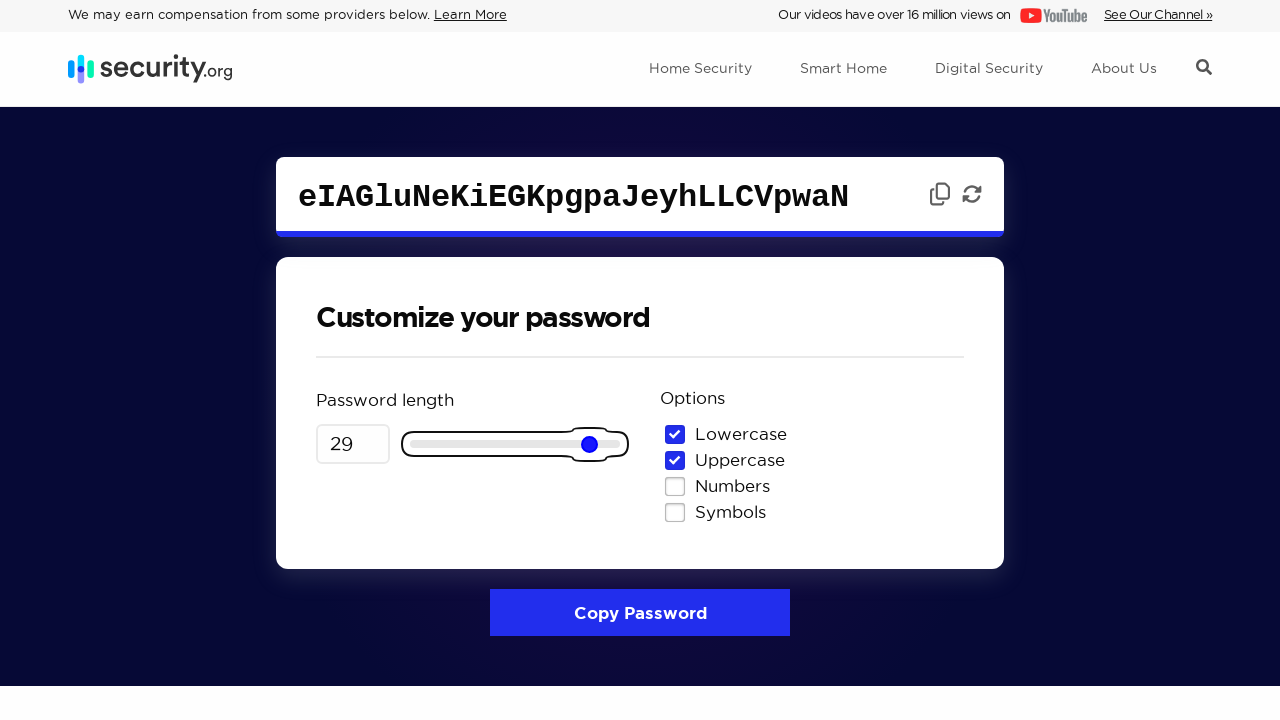

Pressed ArrowLeft on slider (iteration 4/14) on input[type="range"]
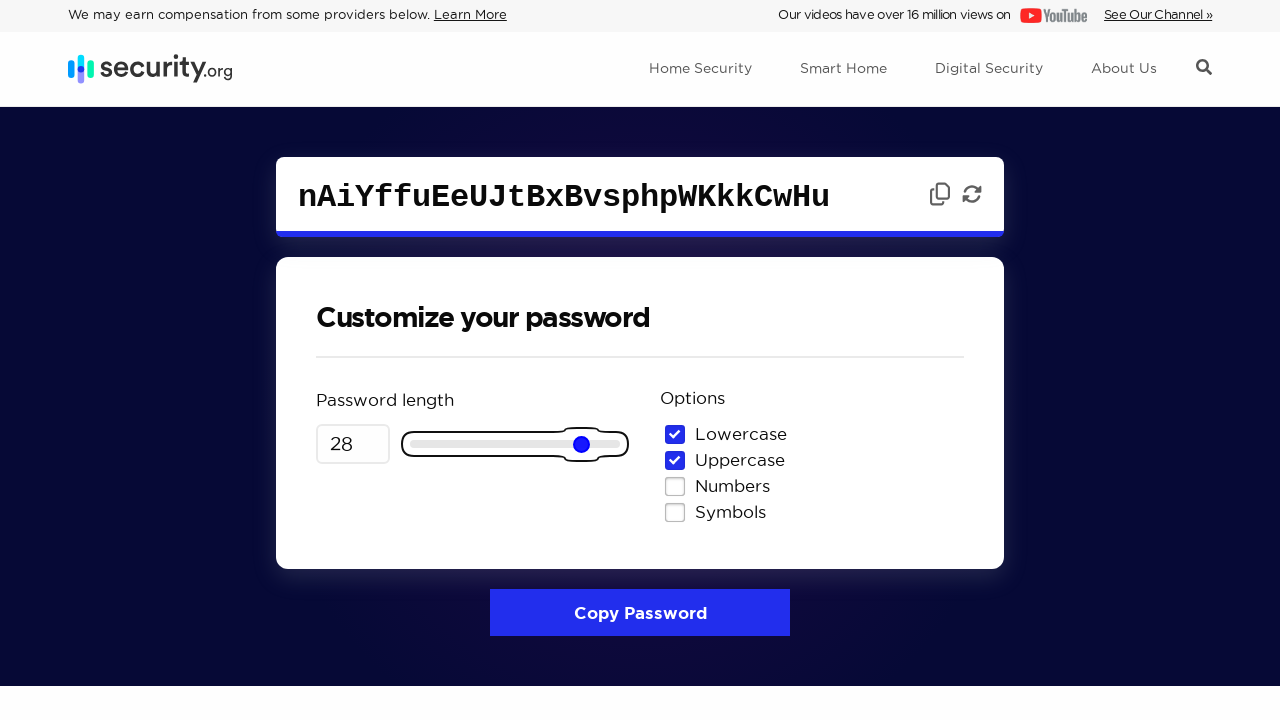

Pressed ArrowLeft on slider (iteration 5/14) on input[type="range"]
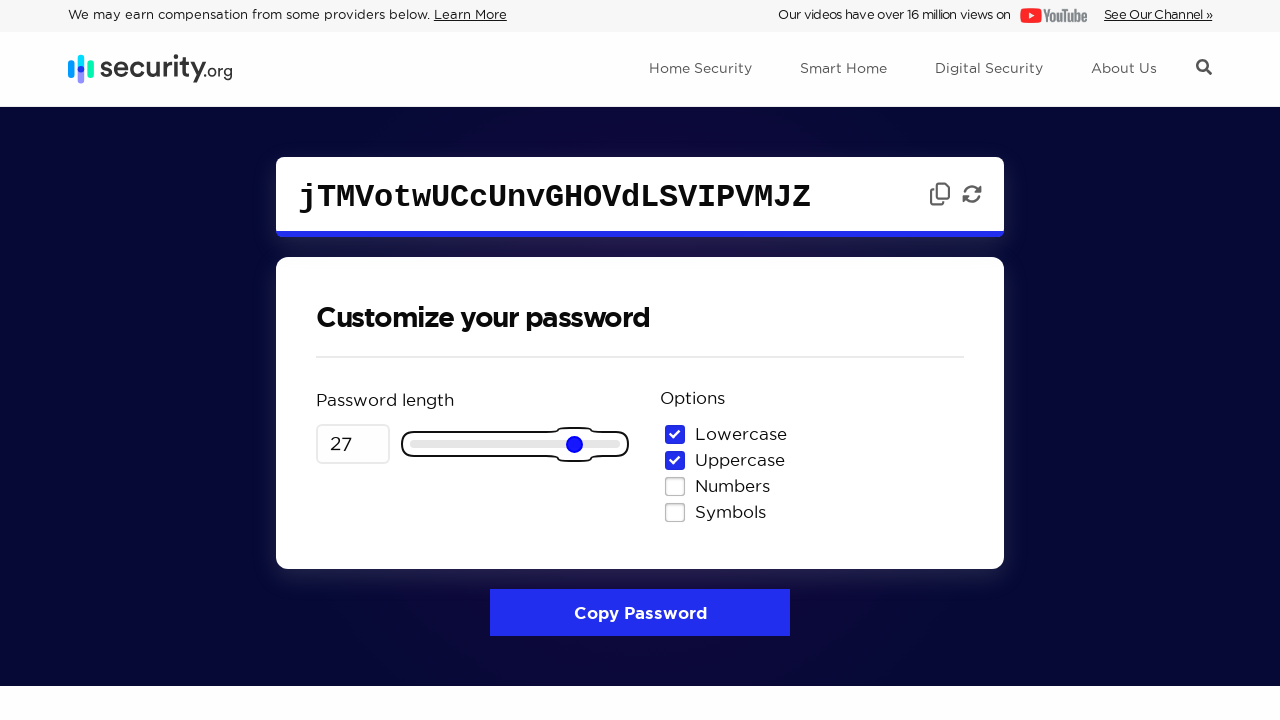

Pressed ArrowLeft on slider (iteration 6/14) on input[type="range"]
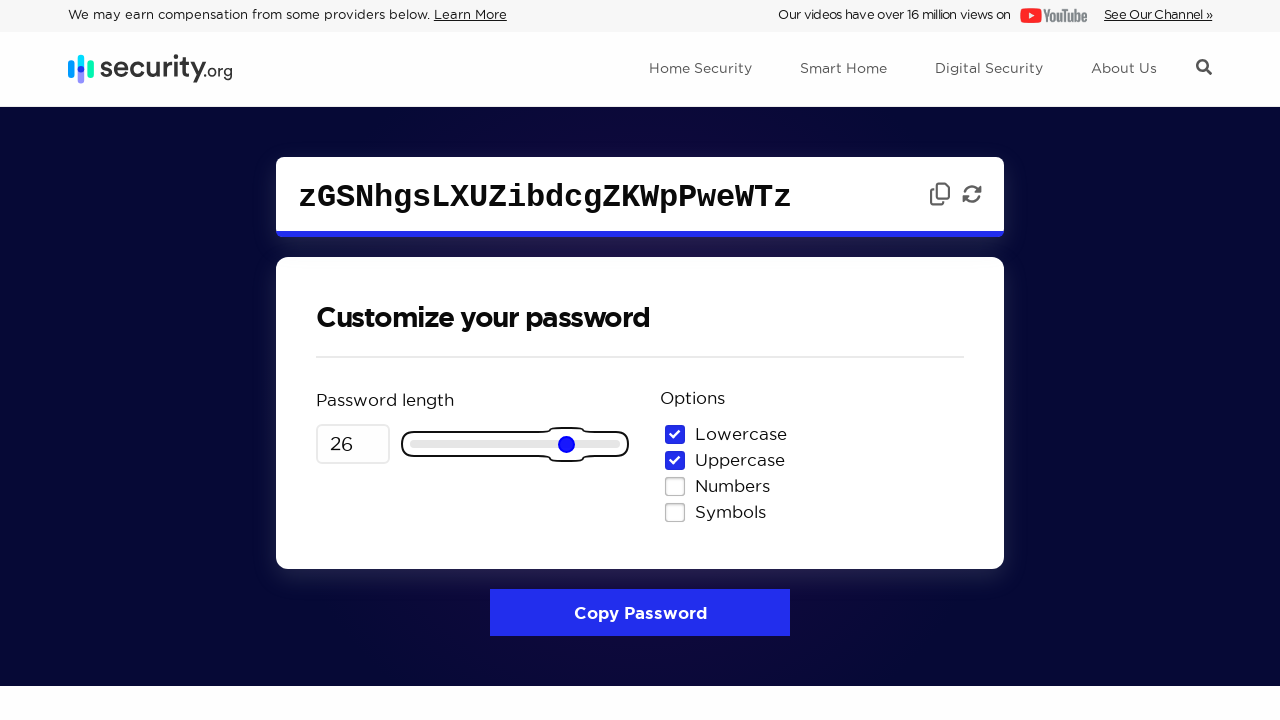

Pressed ArrowLeft on slider (iteration 7/14) on input[type="range"]
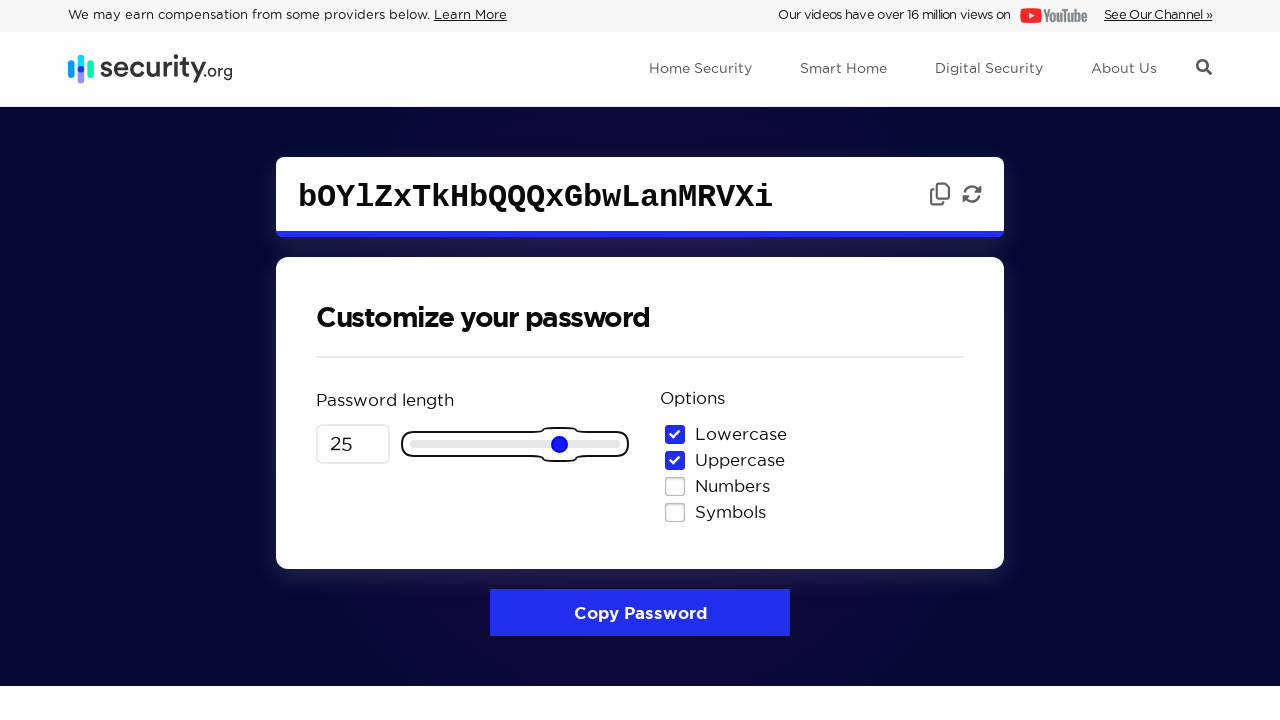

Pressed ArrowLeft on slider (iteration 8/14) on input[type="range"]
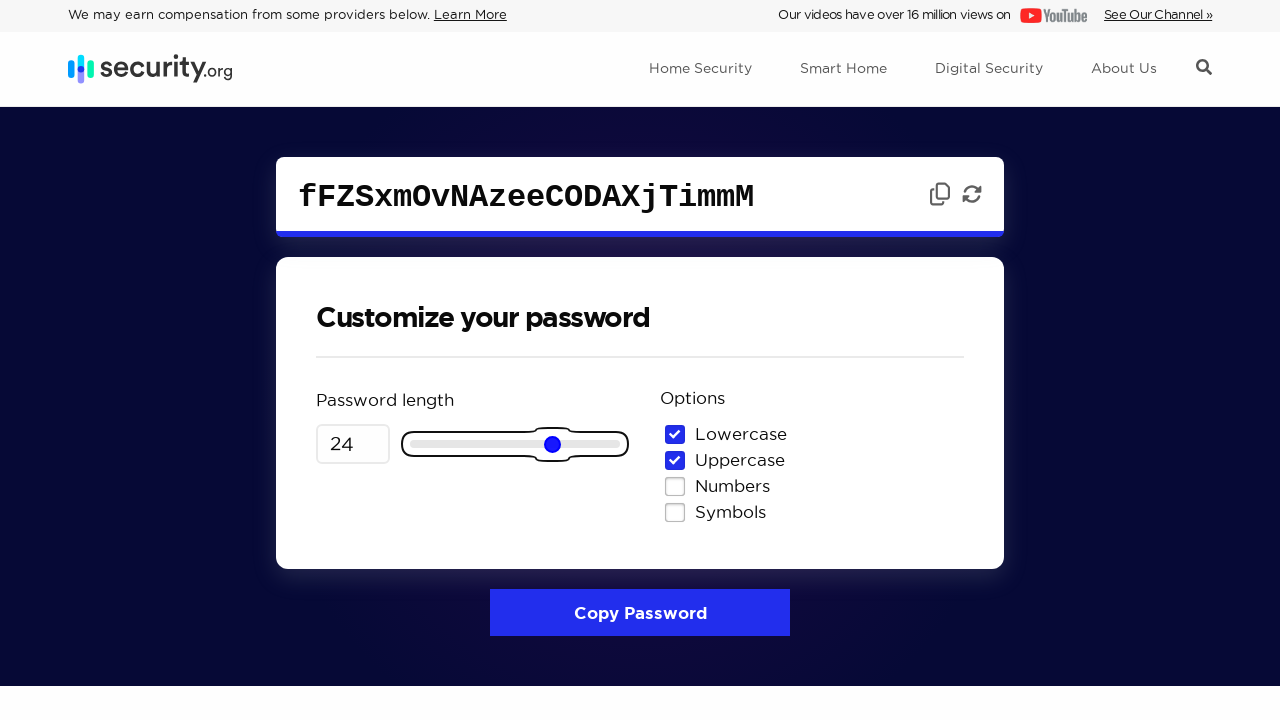

Pressed ArrowLeft on slider (iteration 9/14) on input[type="range"]
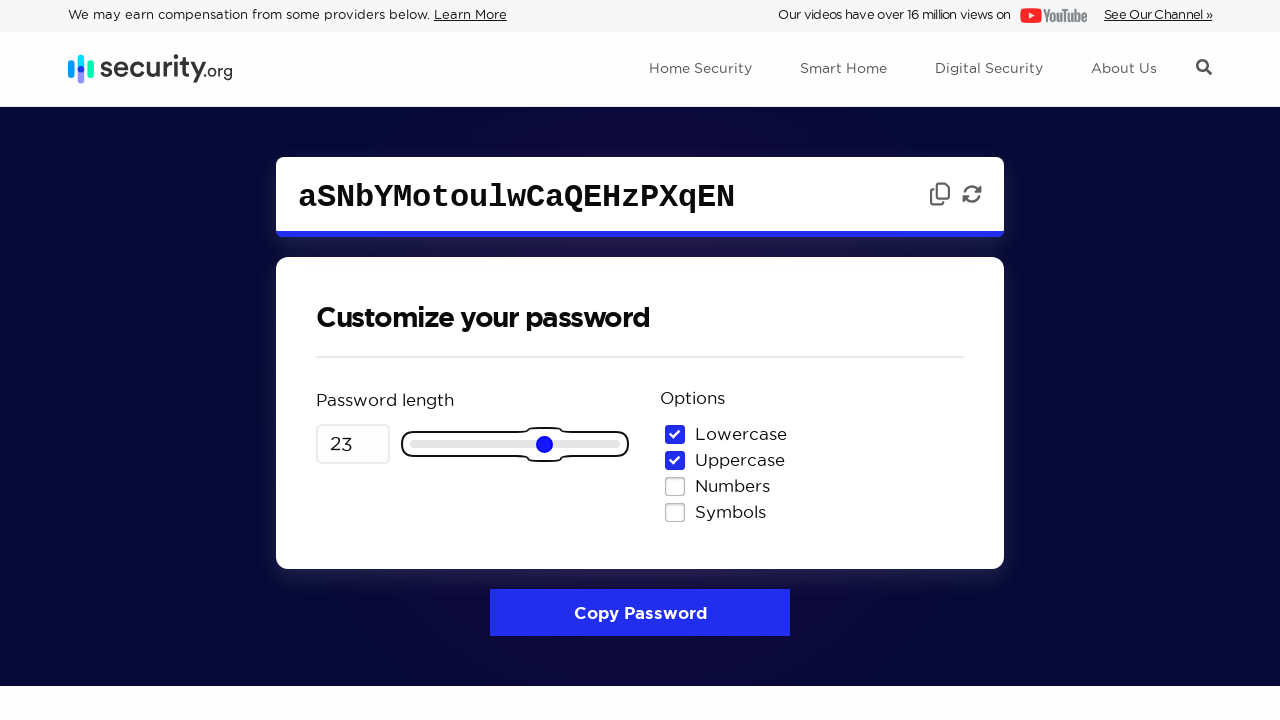

Pressed ArrowLeft on slider (iteration 10/14) on input[type="range"]
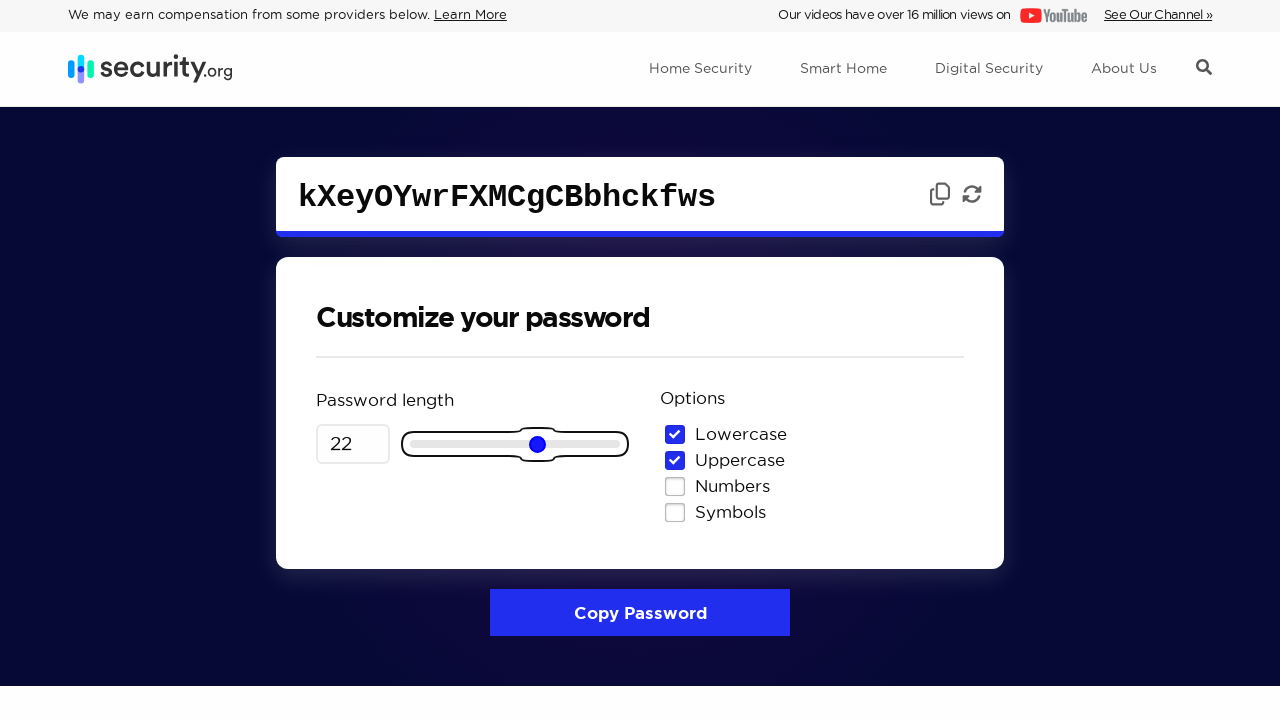

Pressed ArrowLeft on slider (iteration 11/14) on input[type="range"]
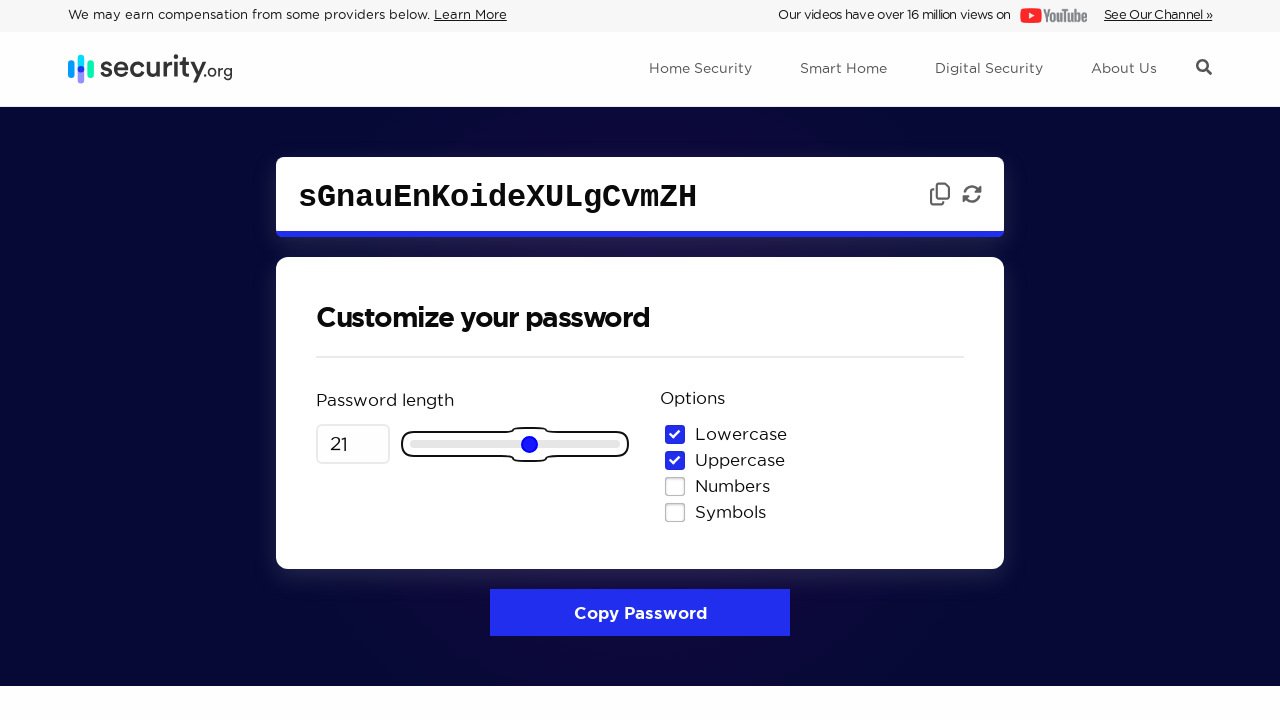

Pressed ArrowLeft on slider (iteration 12/14) on input[type="range"]
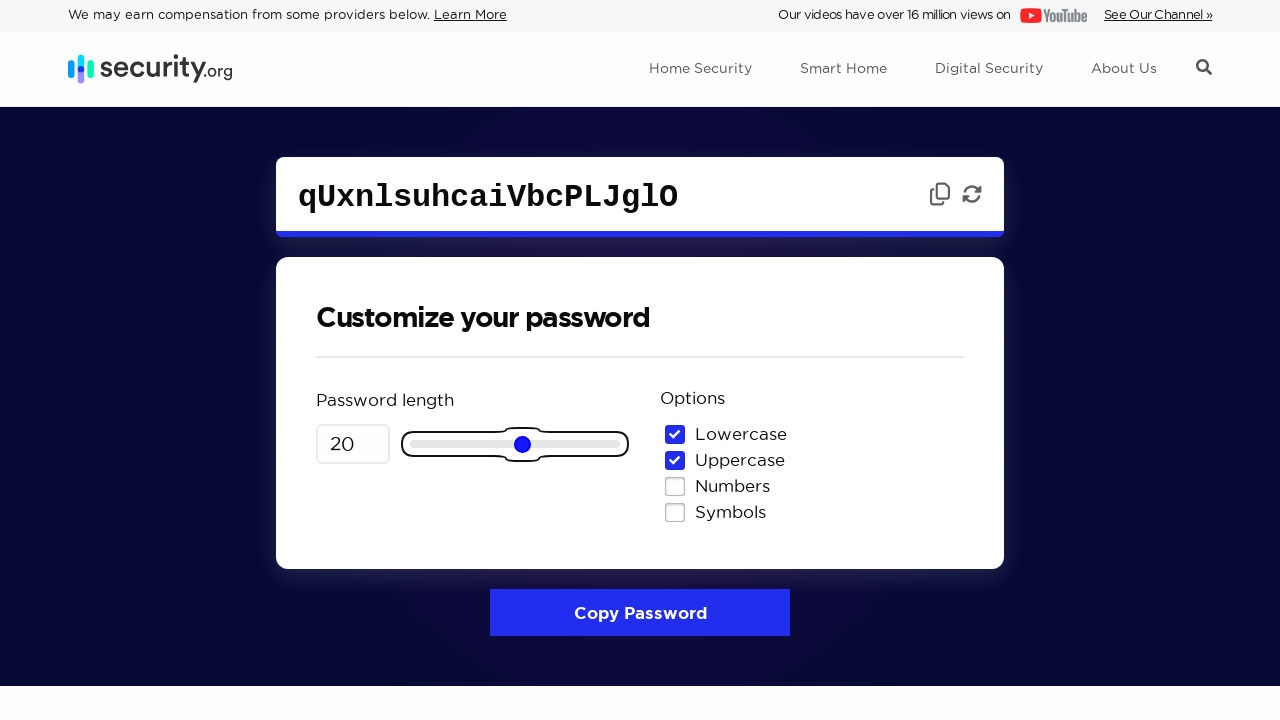

Pressed ArrowLeft on slider (iteration 13/14) on input[type="range"]
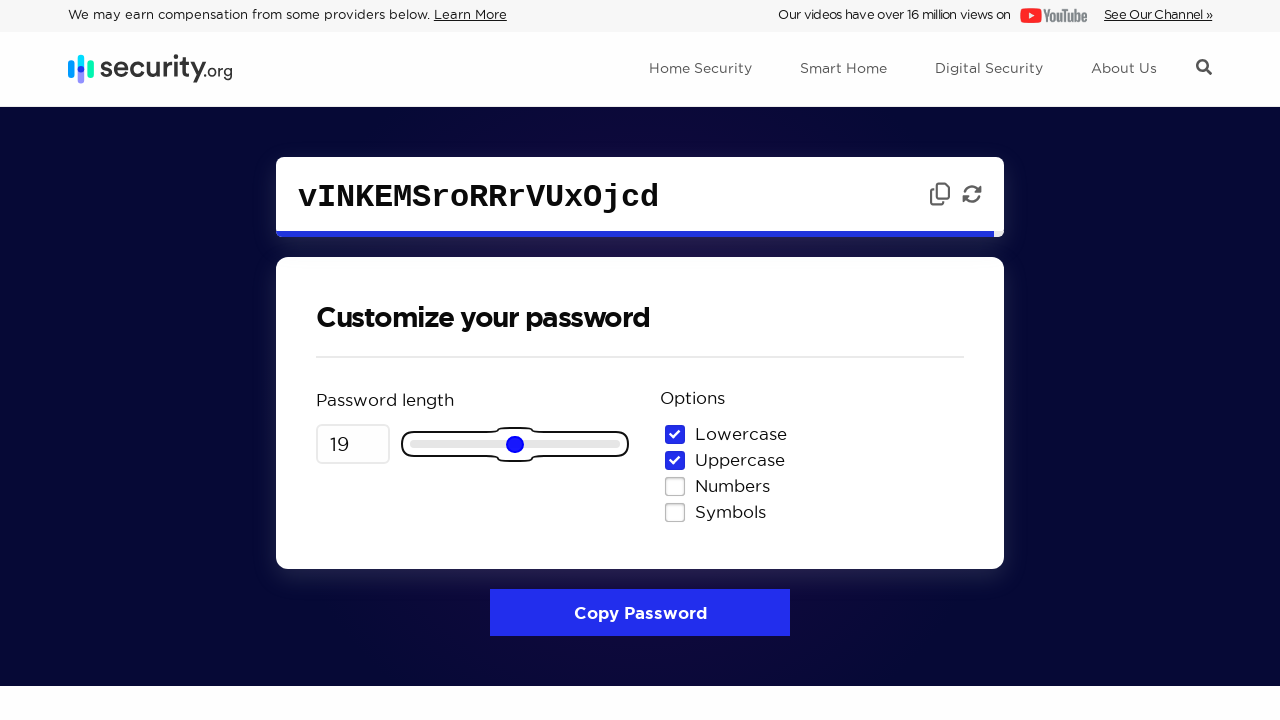

Pressed ArrowLeft on slider (iteration 14/14) on input[type="range"]
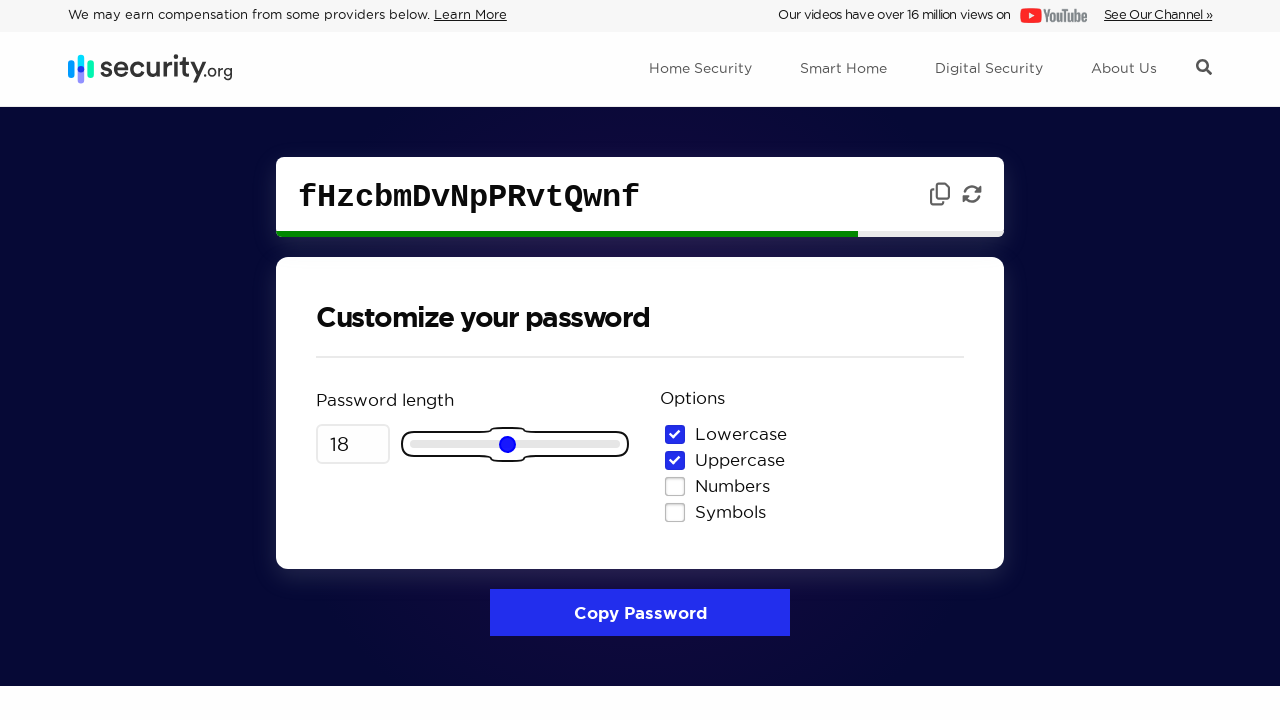

Password length updated to 18 characters after slider adjustment
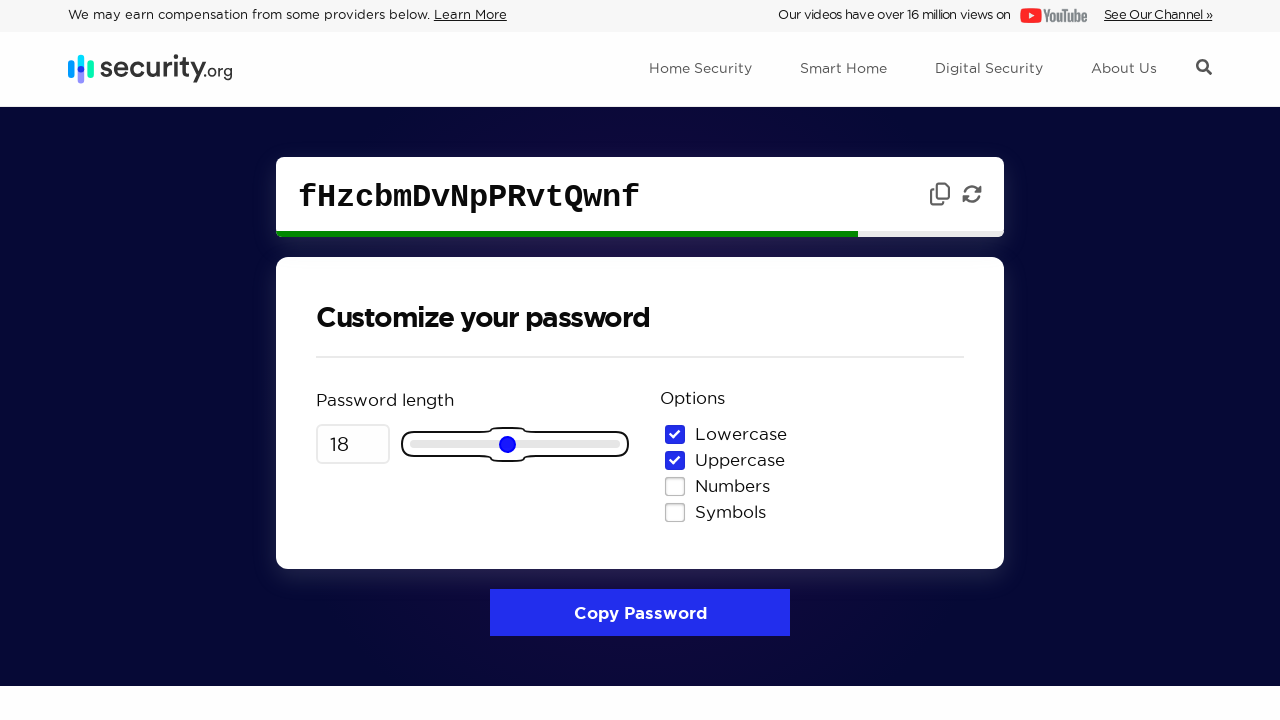

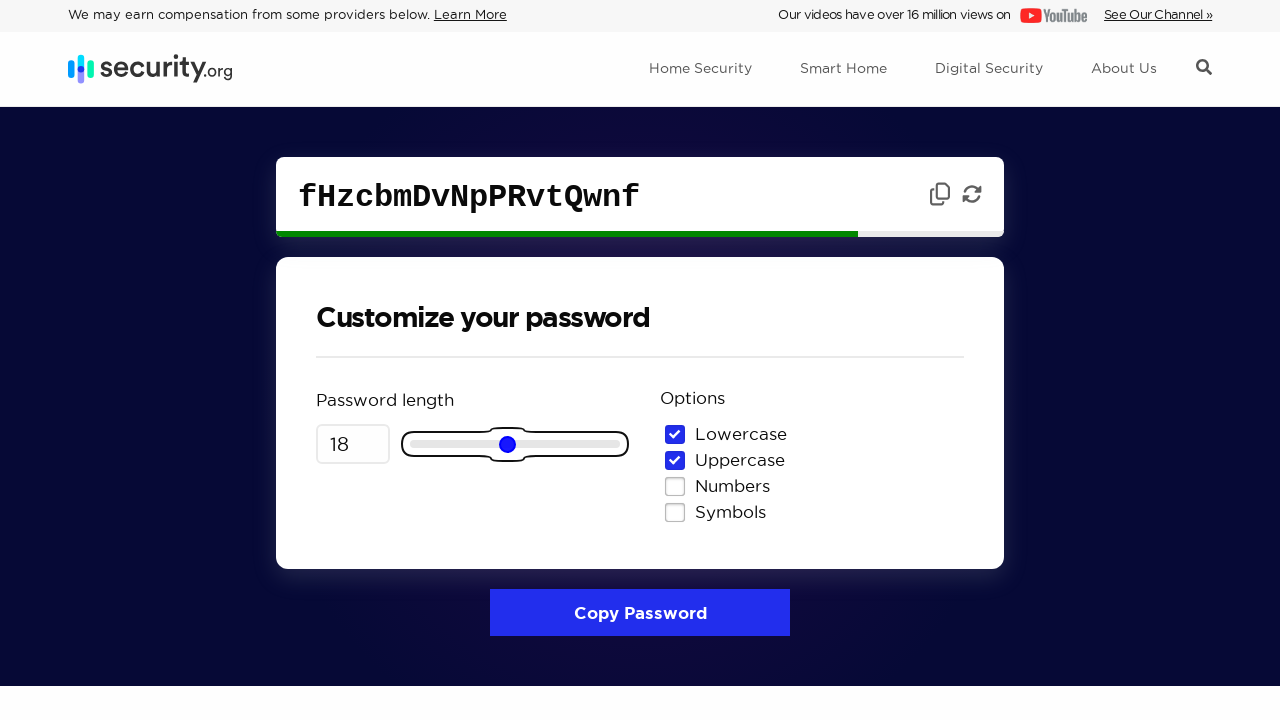